Simple test that navigates to the page without cleanup

Starting URL: https://duckduckgo.com

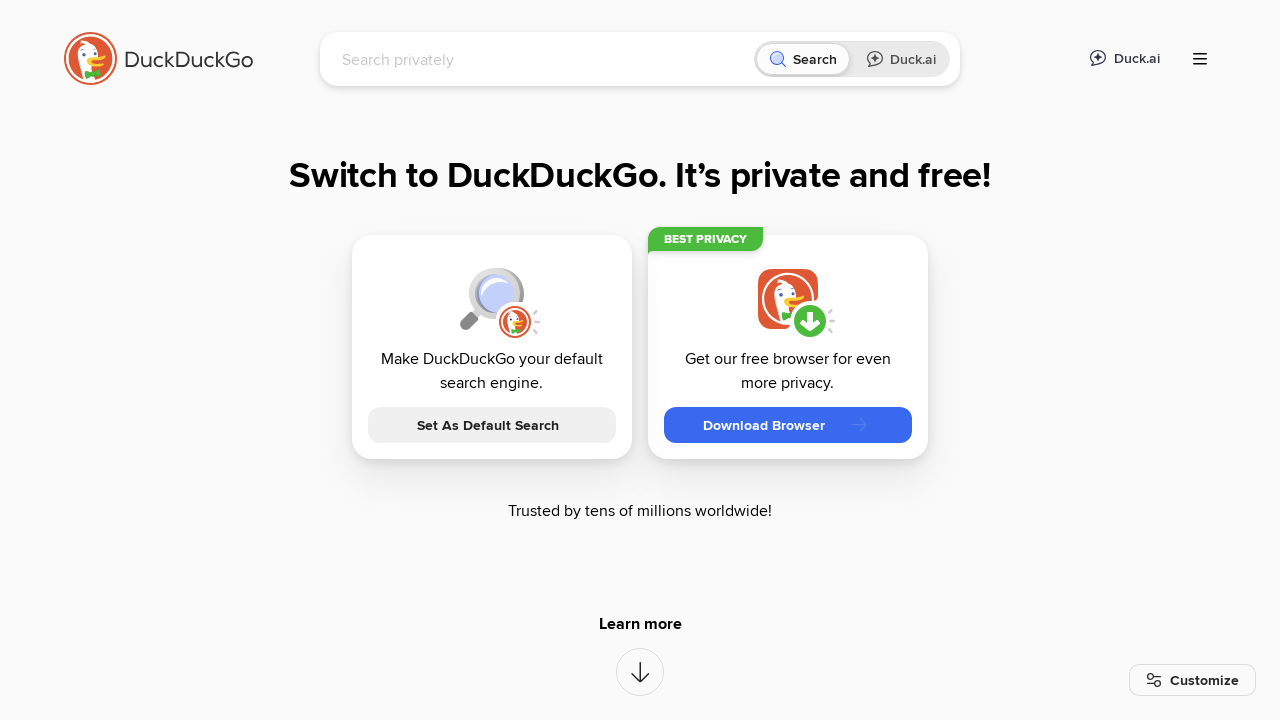

Navigated to DuckDuckGo homepage
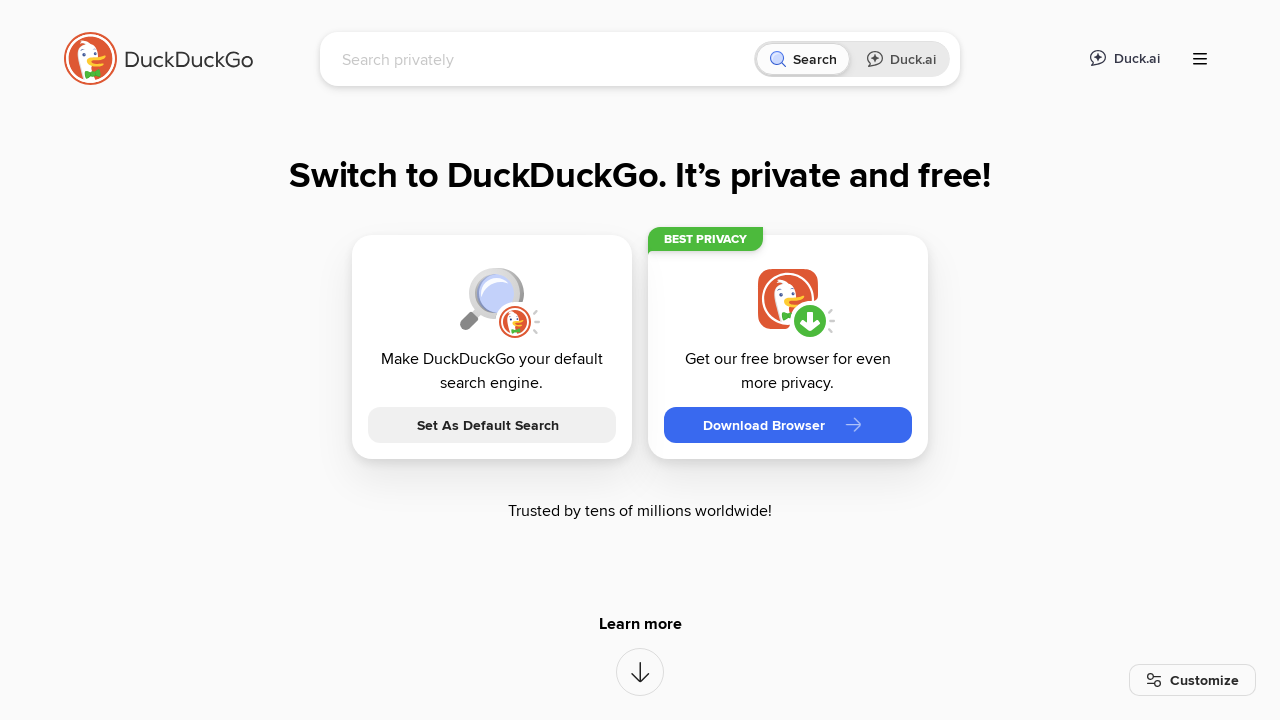

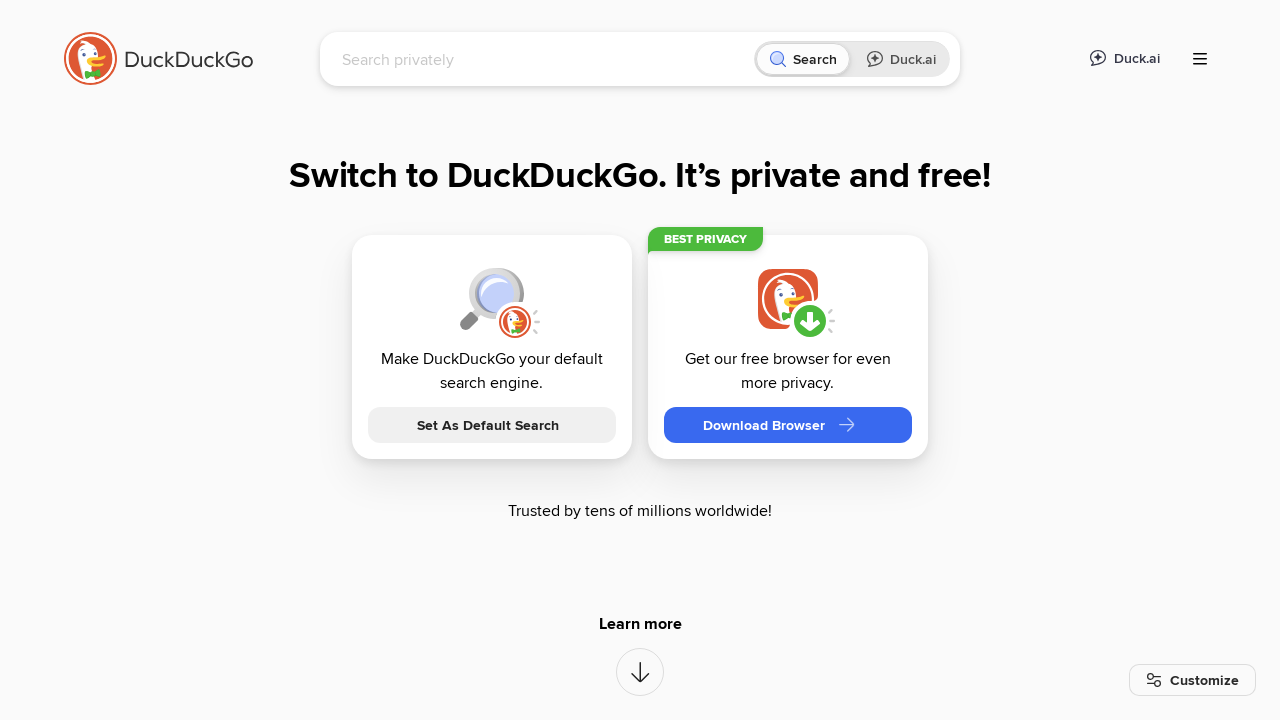